Tests button interactions by performing right-click and double-click actions on different buttons

Starting URL: https://demoqa.com/buttons

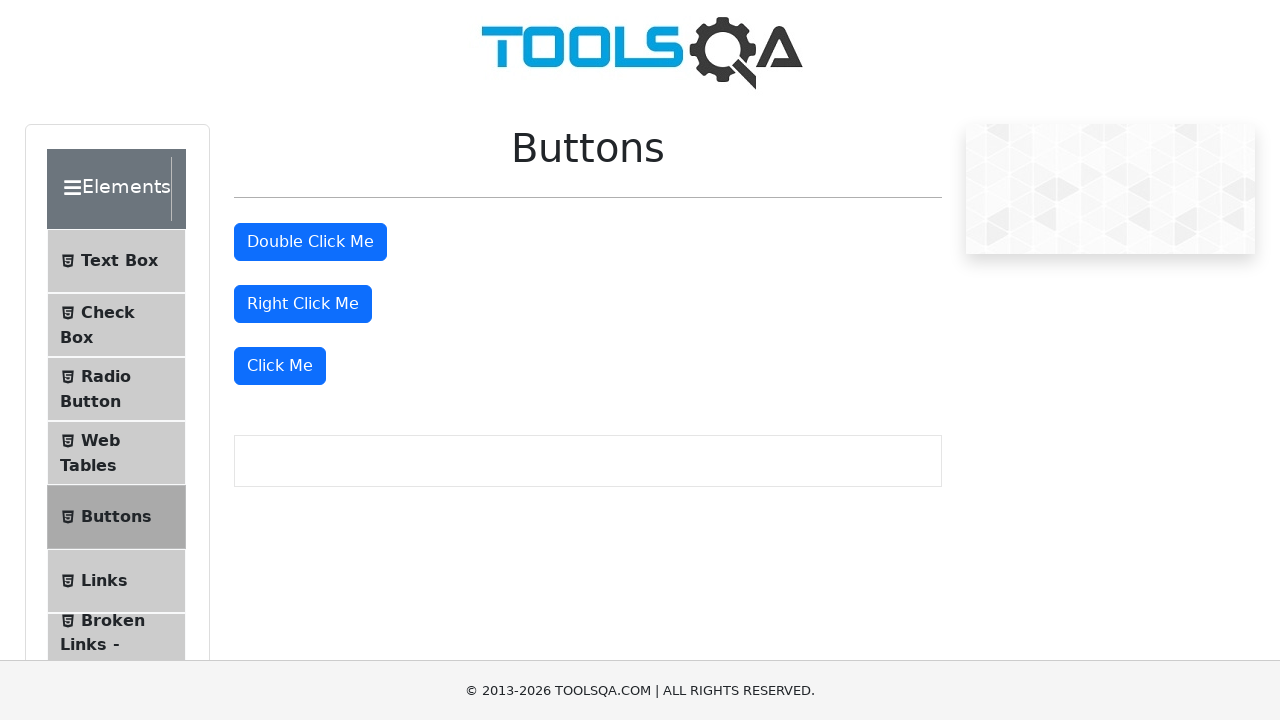

Scrolled down 400px to make buttons visible
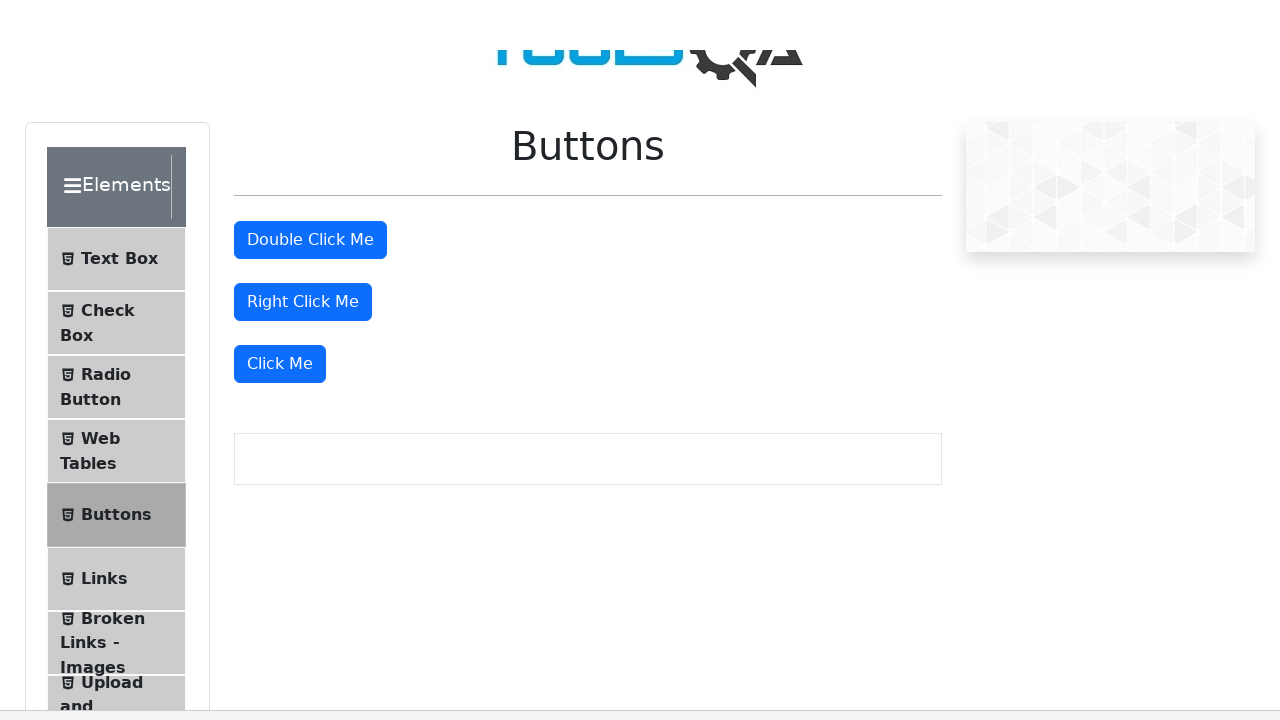

Right-clicked on the right-click button at (303, 304) on button#rightClickBtn
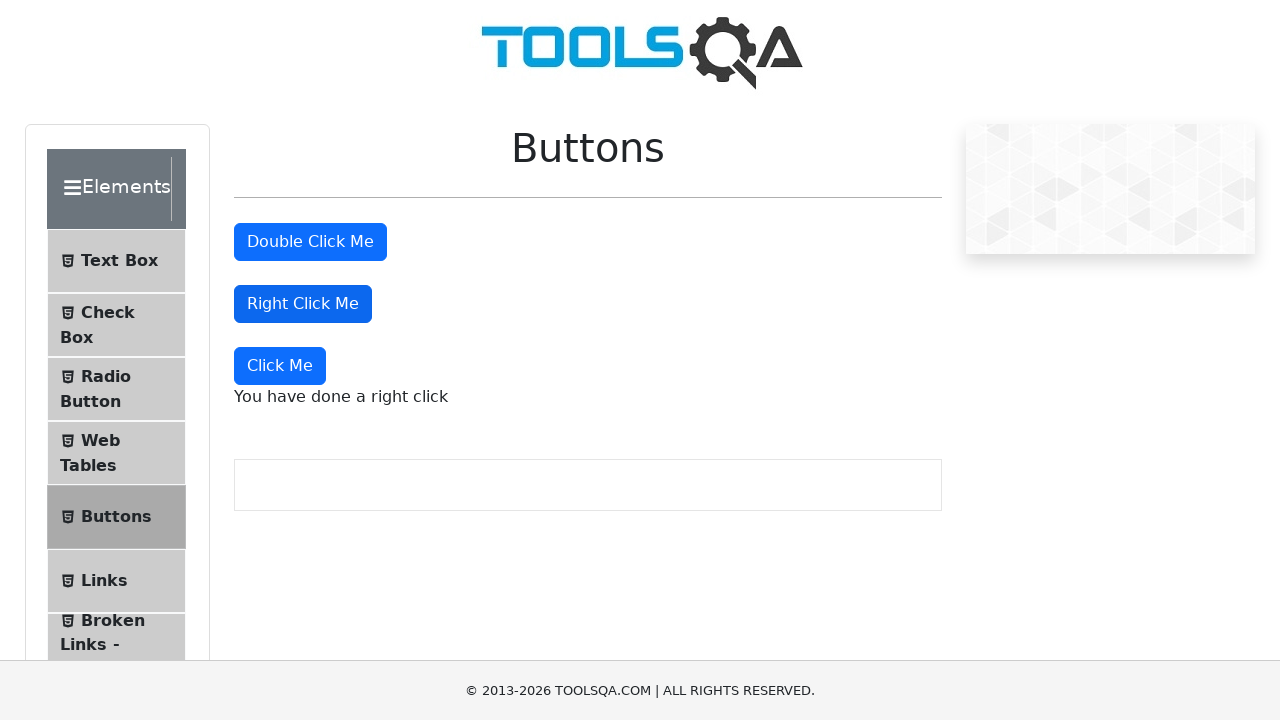

Double-clicked on the double-click button at (310, 242) on button#doubleClickBtn
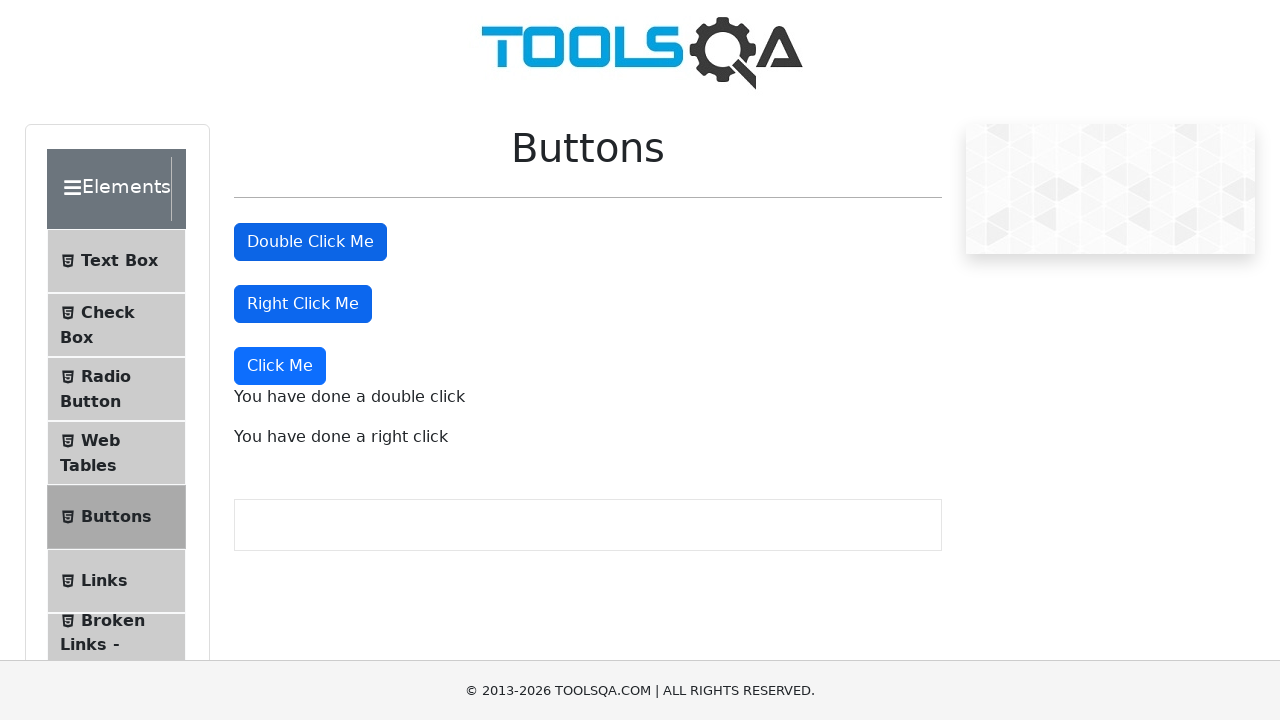

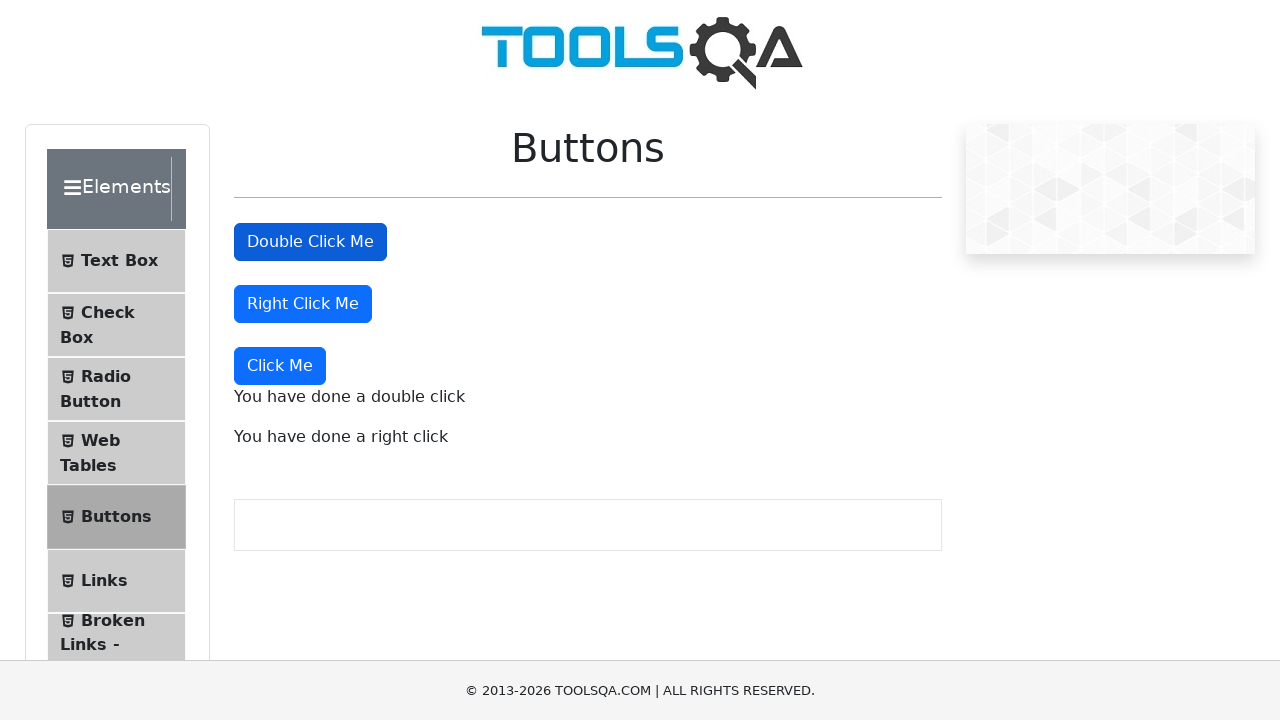